Tests that edits are cancelled when pressing Escape

Starting URL: https://demo.playwright.dev/todomvc

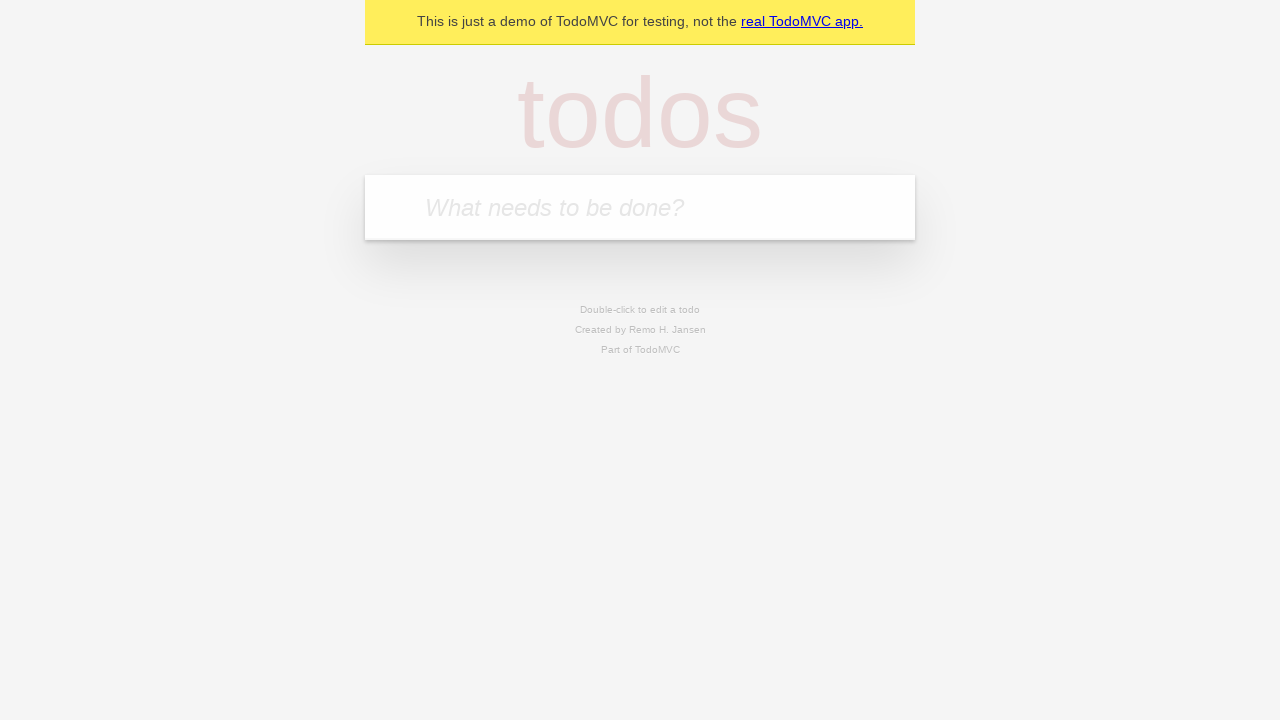

Filled todo input with 'buy some cheese' on internal:attr=[placeholder="What needs to be done?"i]
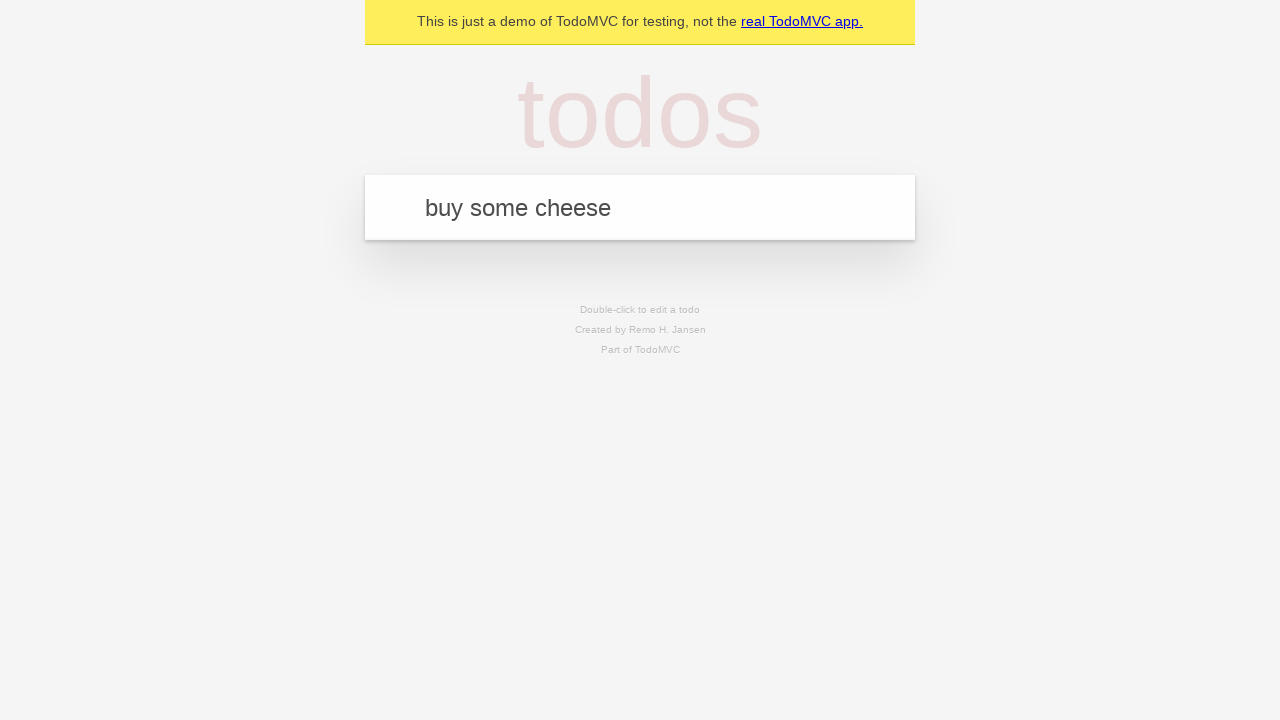

Pressed Enter to create first todo on internal:attr=[placeholder="What needs to be done?"i]
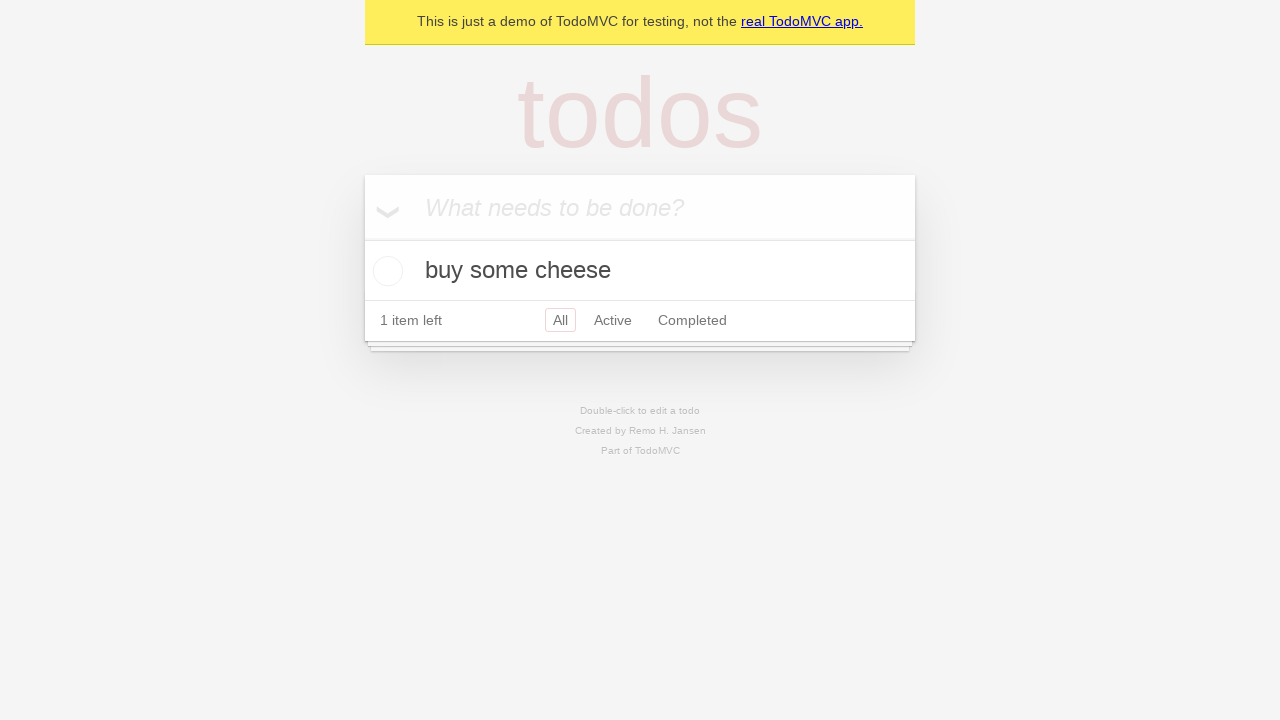

Filled todo input with 'feed the cat' on internal:attr=[placeholder="What needs to be done?"i]
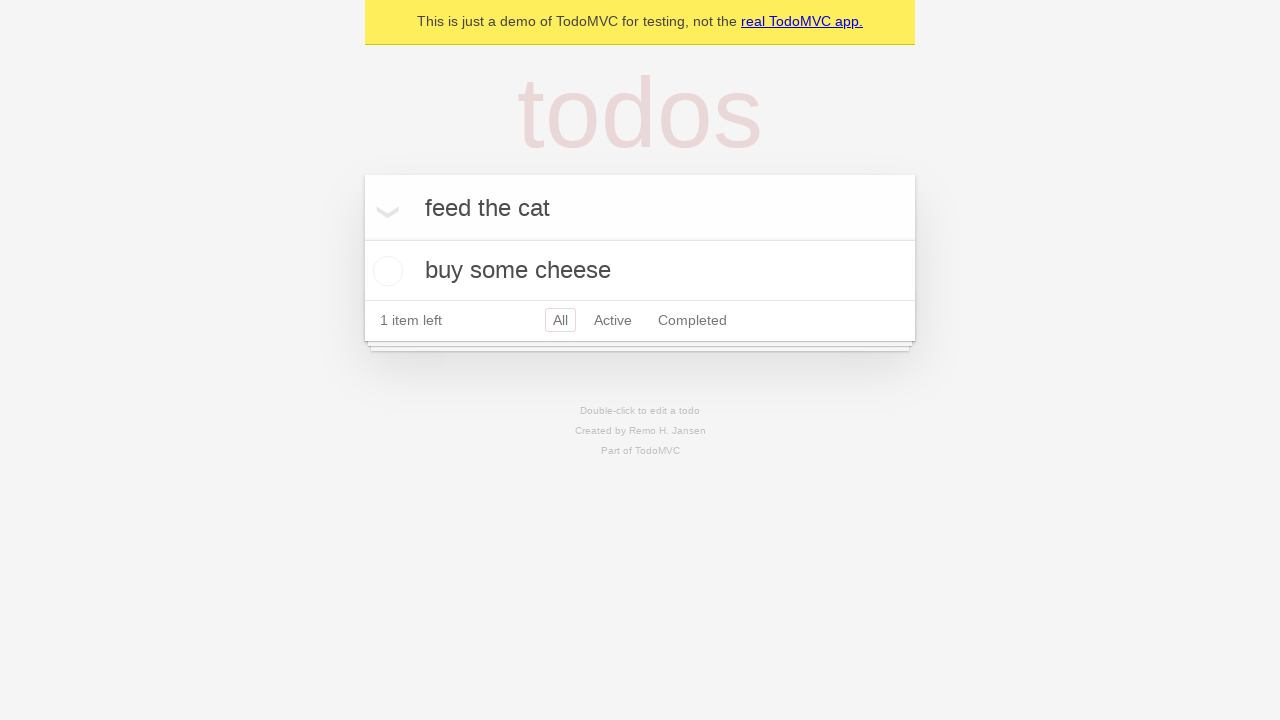

Pressed Enter to create second todo on internal:attr=[placeholder="What needs to be done?"i]
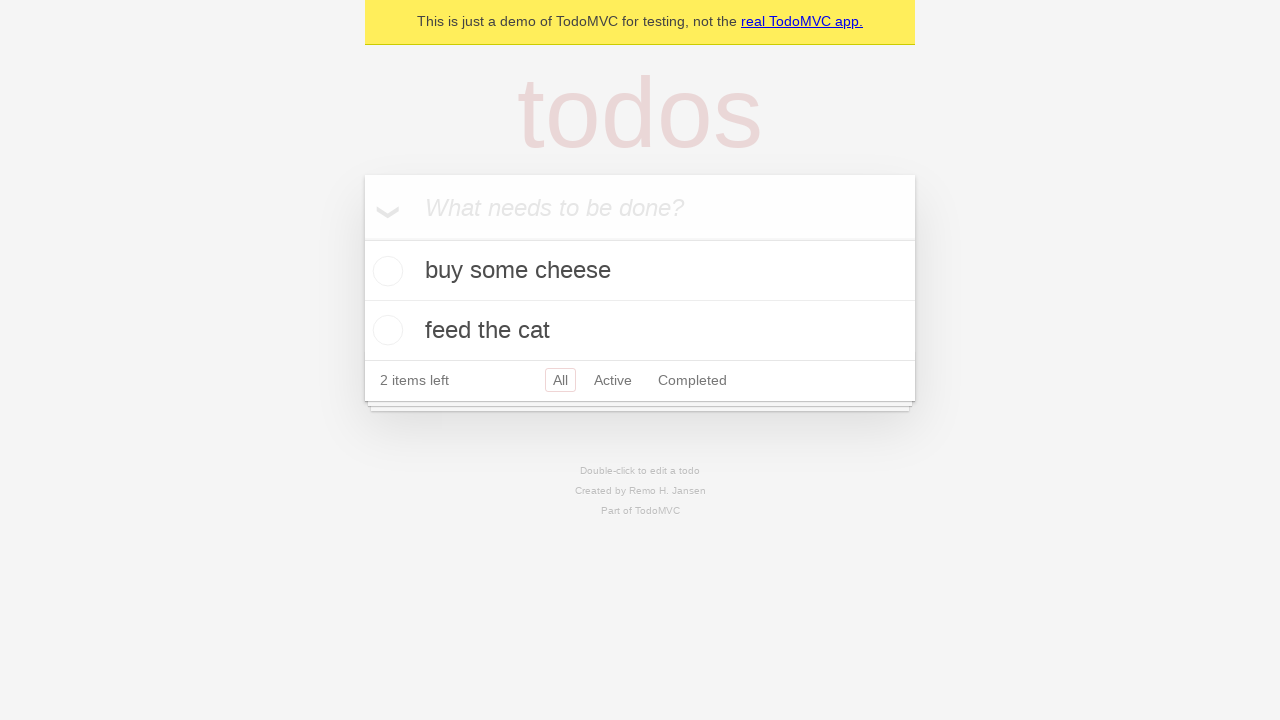

Filled todo input with 'book a doctors appointment' on internal:attr=[placeholder="What needs to be done?"i]
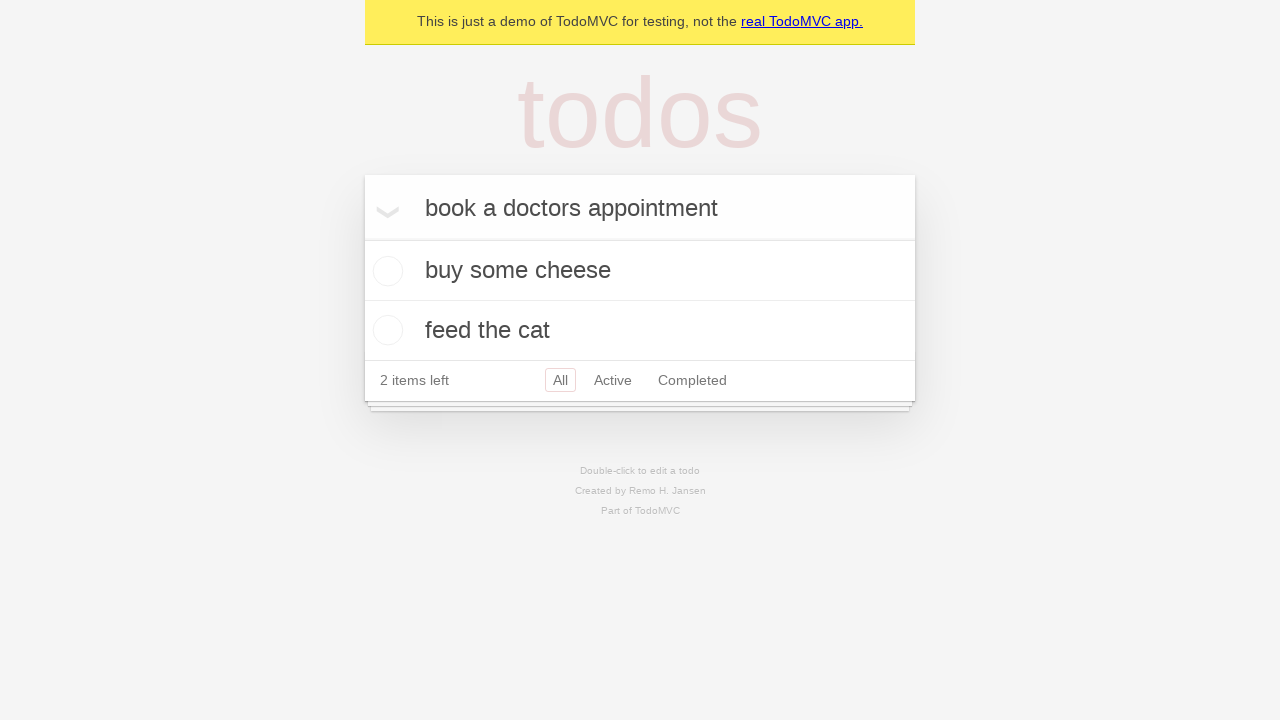

Pressed Enter to create third todo on internal:attr=[placeholder="What needs to be done?"i]
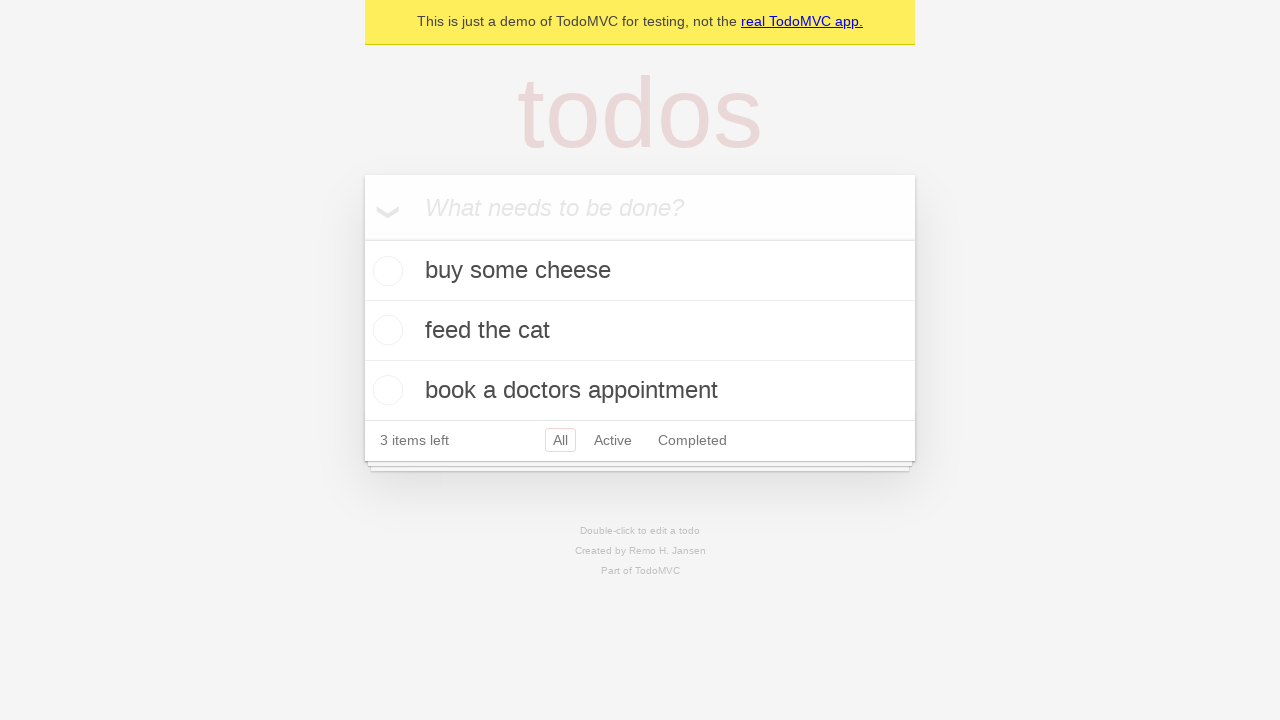

Double-clicked second todo to enter edit mode at (640, 331) on [data-testid='todo-item'] >> nth=1
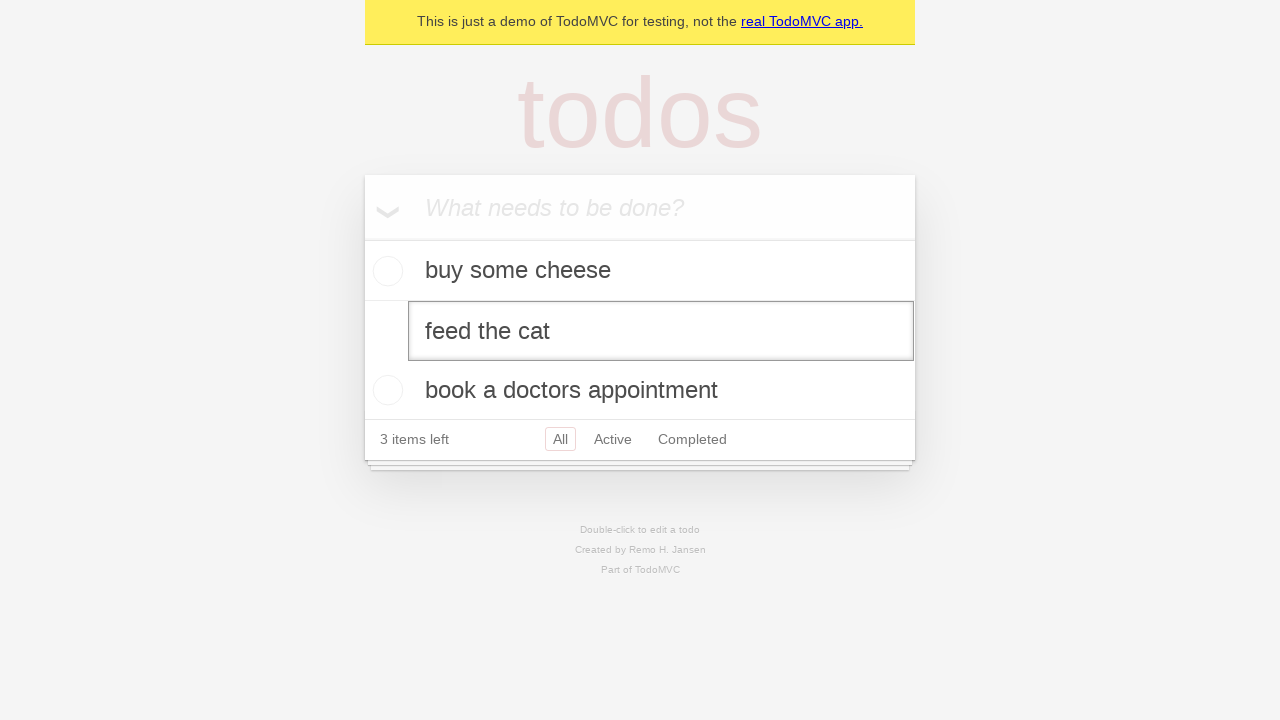

Changed todo text to 'buy some sausages' in edit field on [data-testid='todo-item'] >> nth=1 >> internal:role=textbox[name="Edit"i]
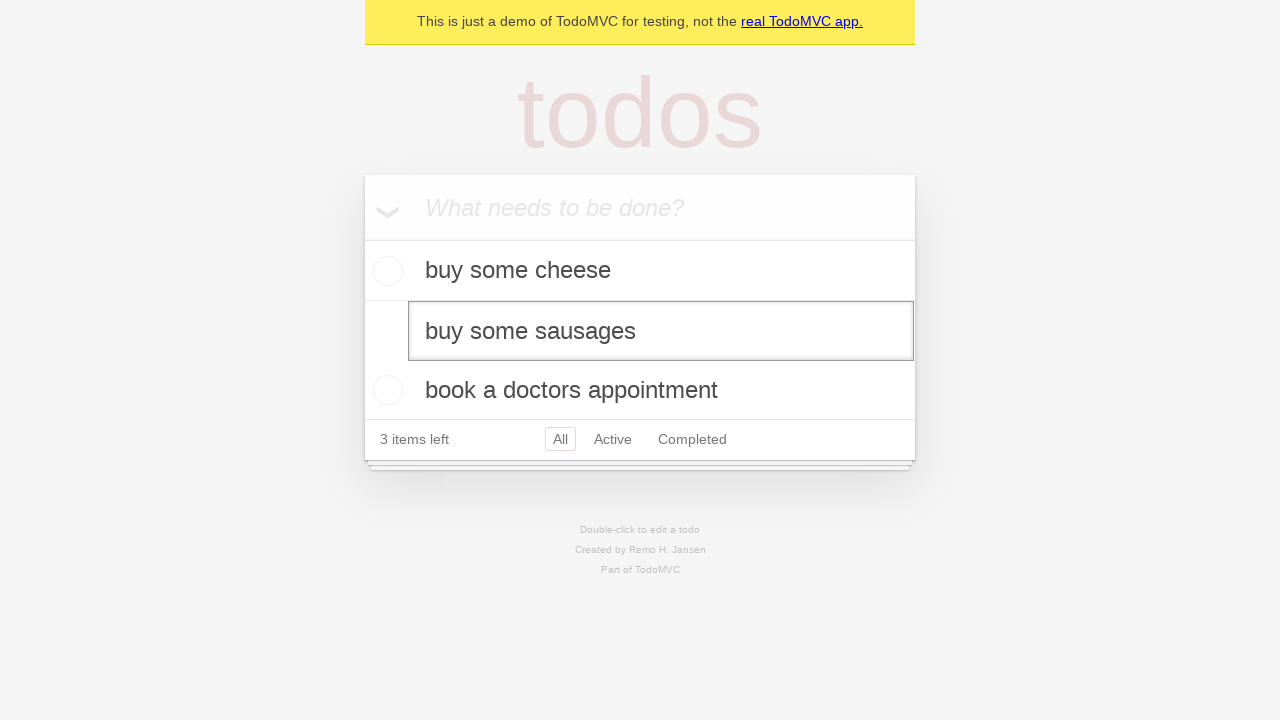

Pressed Escape to cancel edits on [data-testid='todo-item'] >> nth=1 >> internal:role=textbox[name="Edit"i]
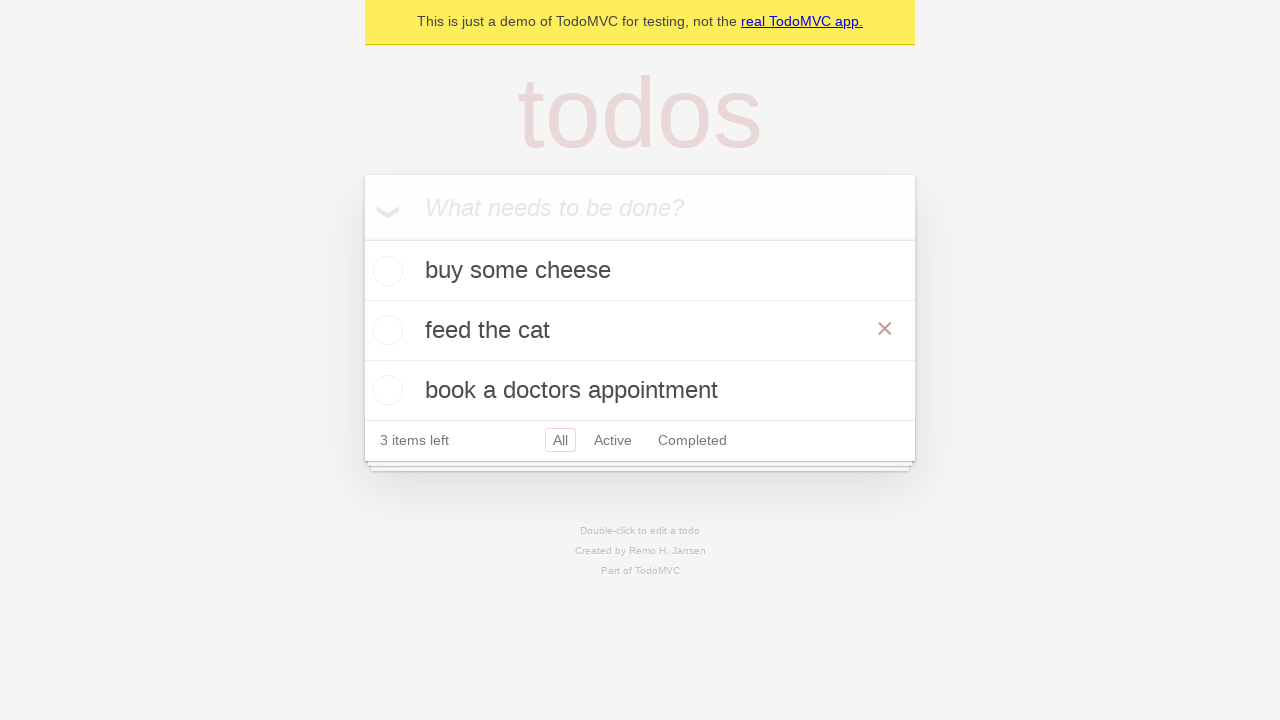

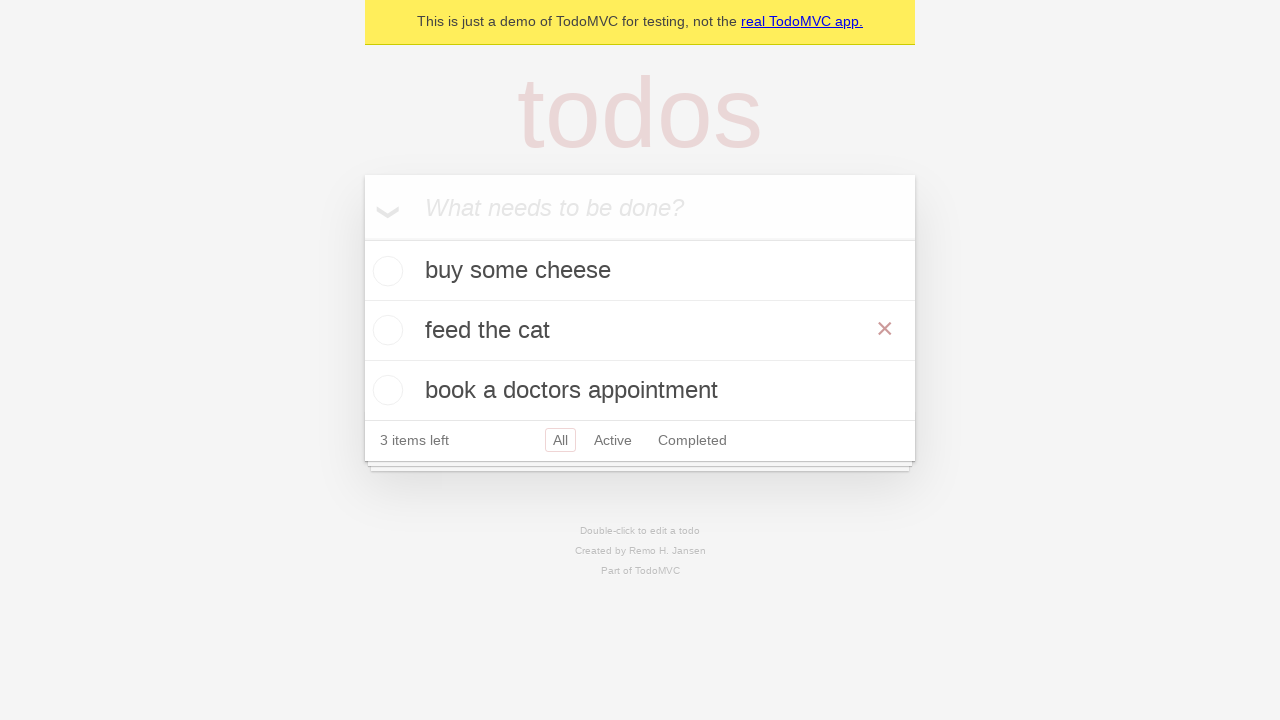